Tests autocomplete dropdown functionality by typing "ind" and selecting "India" from the suggested countries list

Starting URL: https://rahulshettyacademy.com/dropdownsPractise

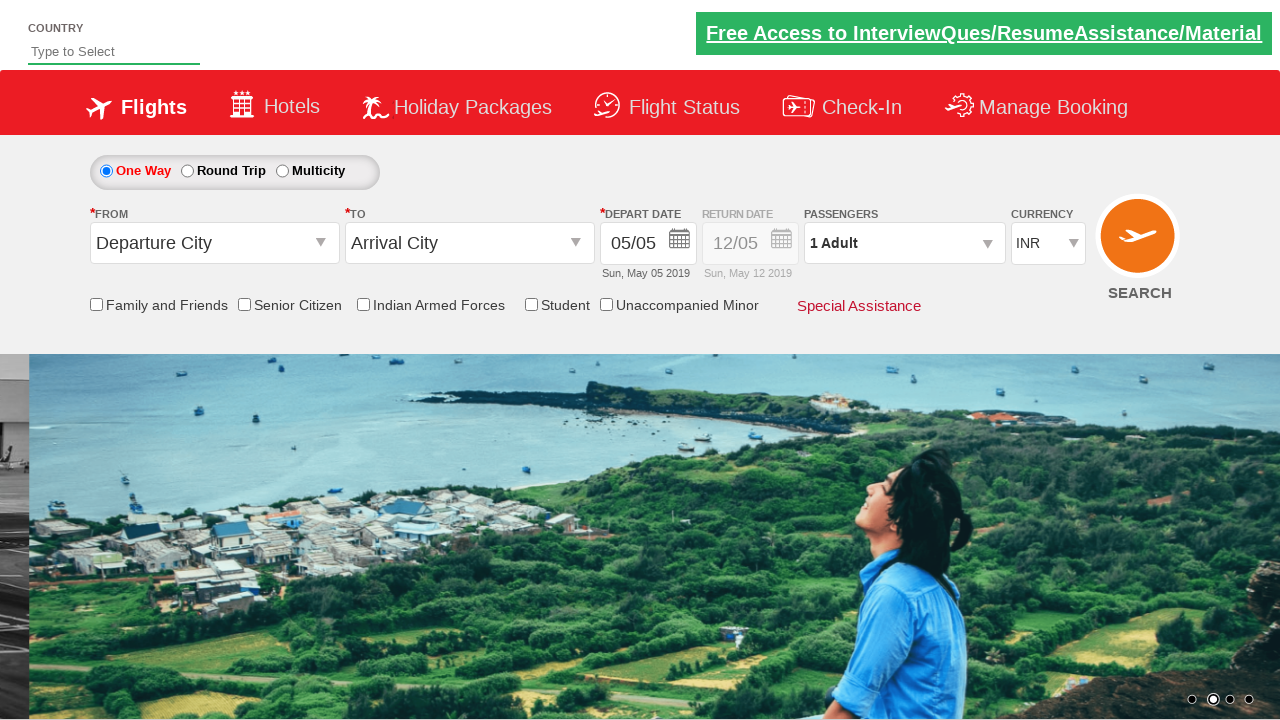

Typed 'ind' in the autocomplete field on #autosuggest
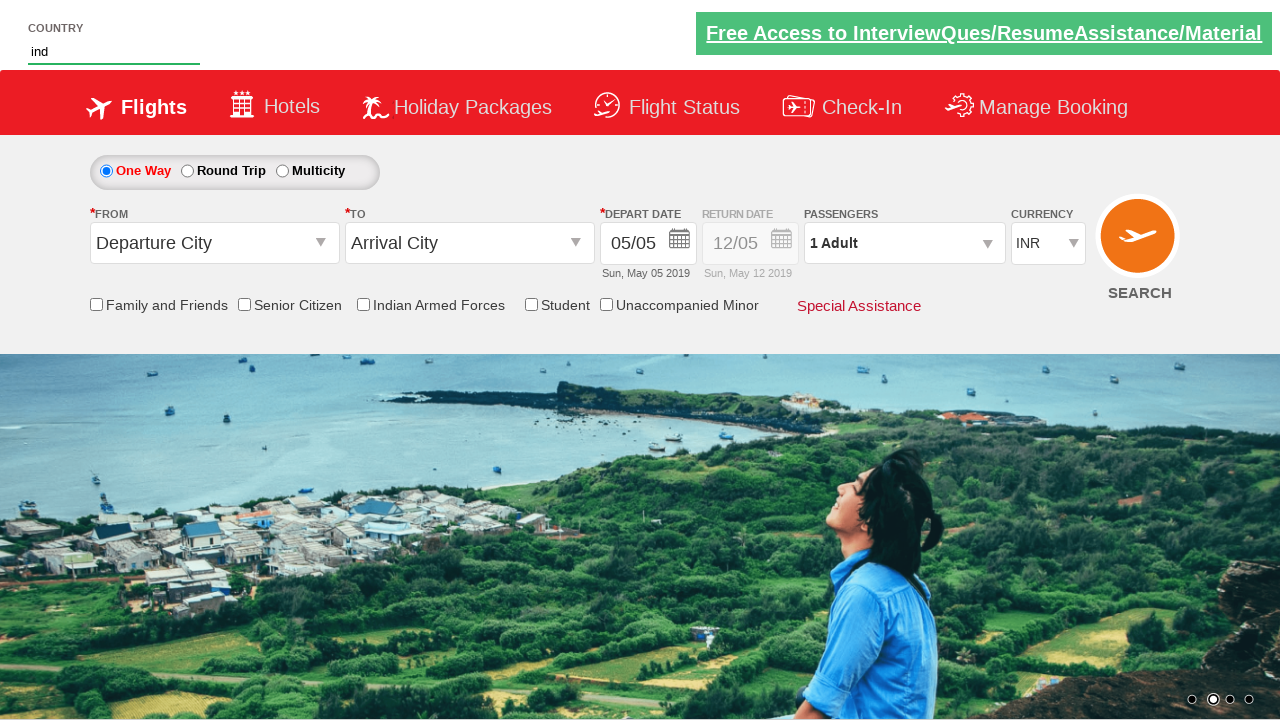

Autocomplete dropdown suggestions appeared
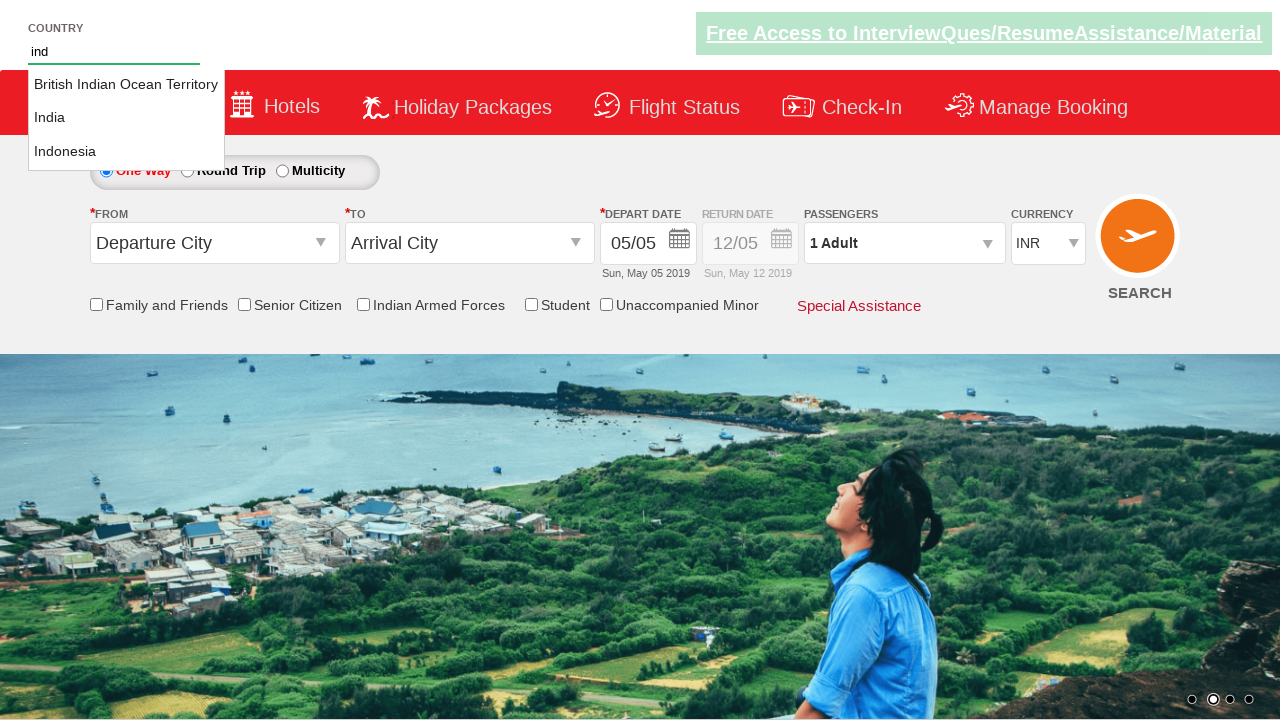

Retrieved all country suggestion elements from dropdown
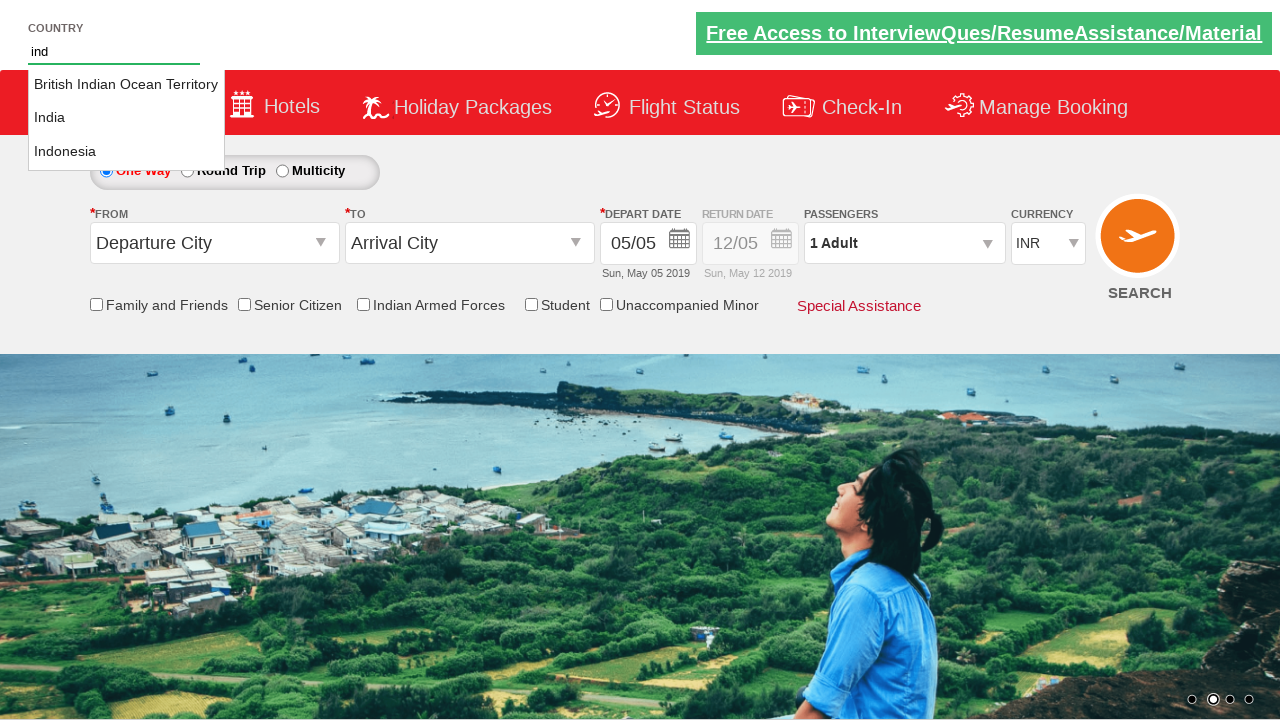

Selected 'India' from the autocomplete dropdown suggestions at (126, 118) on li.ui-menu-item a >> nth=1
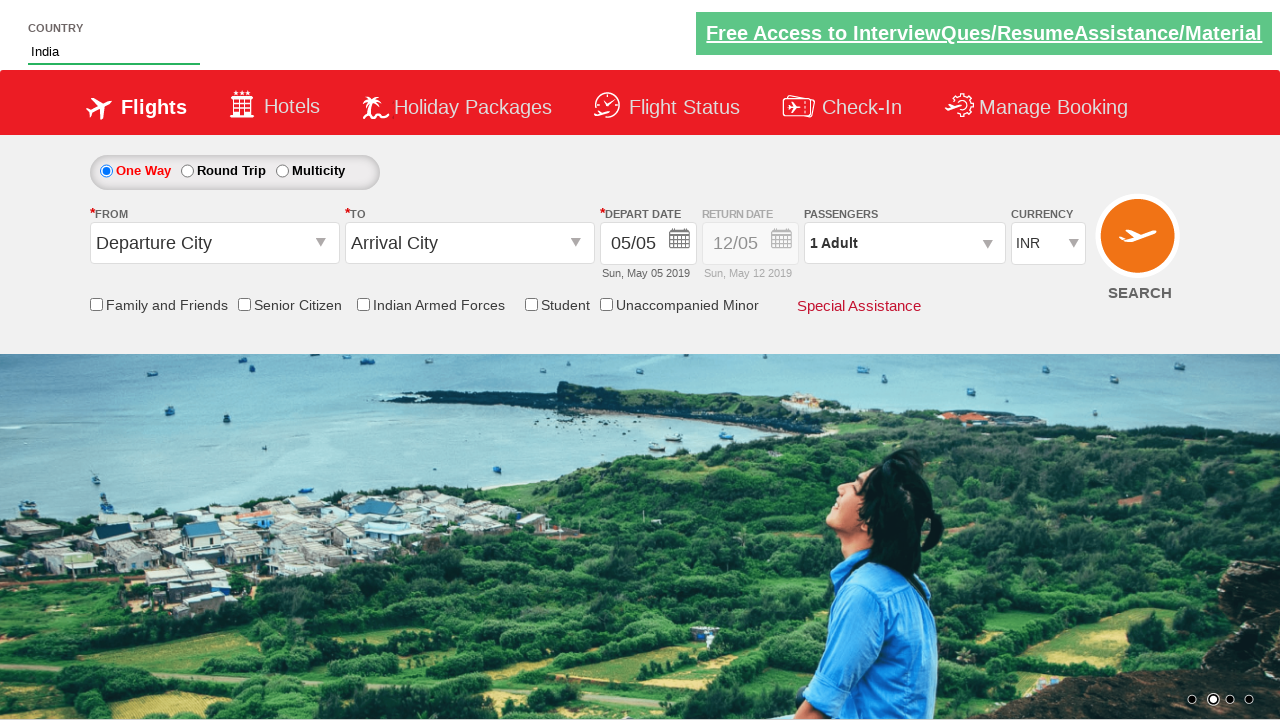

Verified that 'India' was successfully selected in the autocomplete field
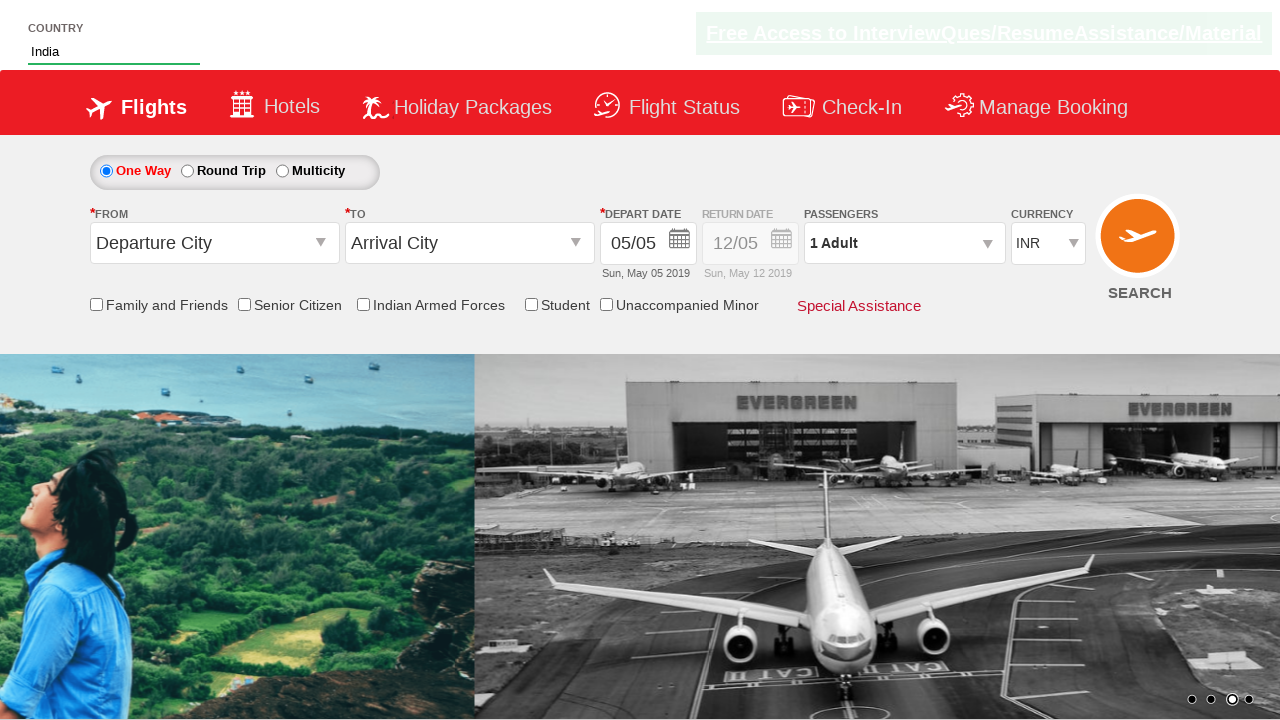

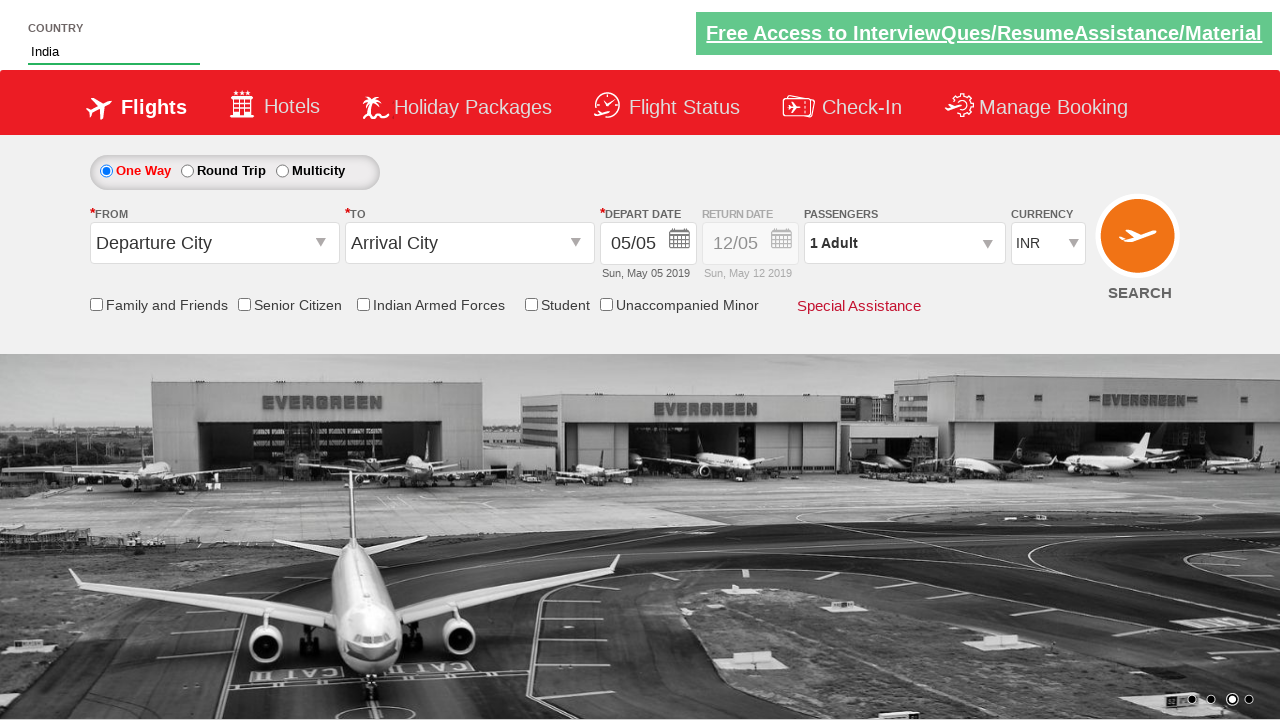